Tests the complete user registration flow on AutomationExercise website by navigating to signup, filling in personal details including name, email, password, address, and birth date, then creating the account and verifying success.

Starting URL: https://automationexercise.com/

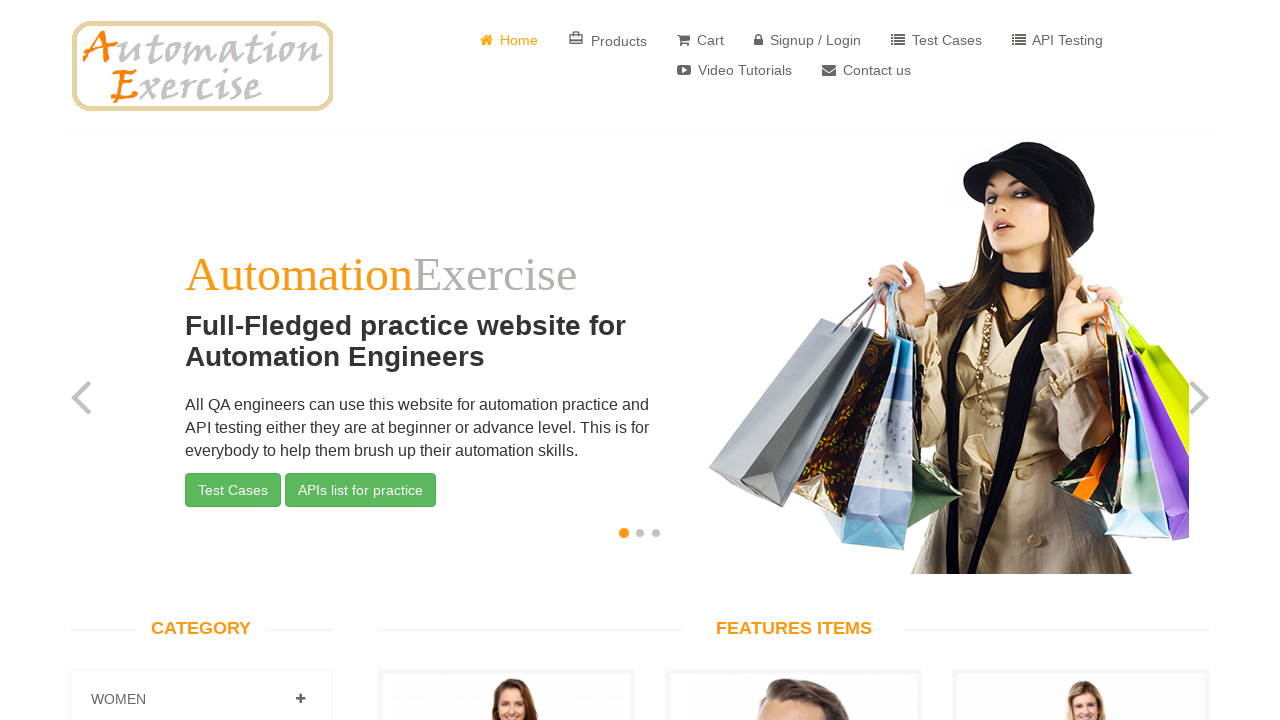

Home page loaded and Home link is visible
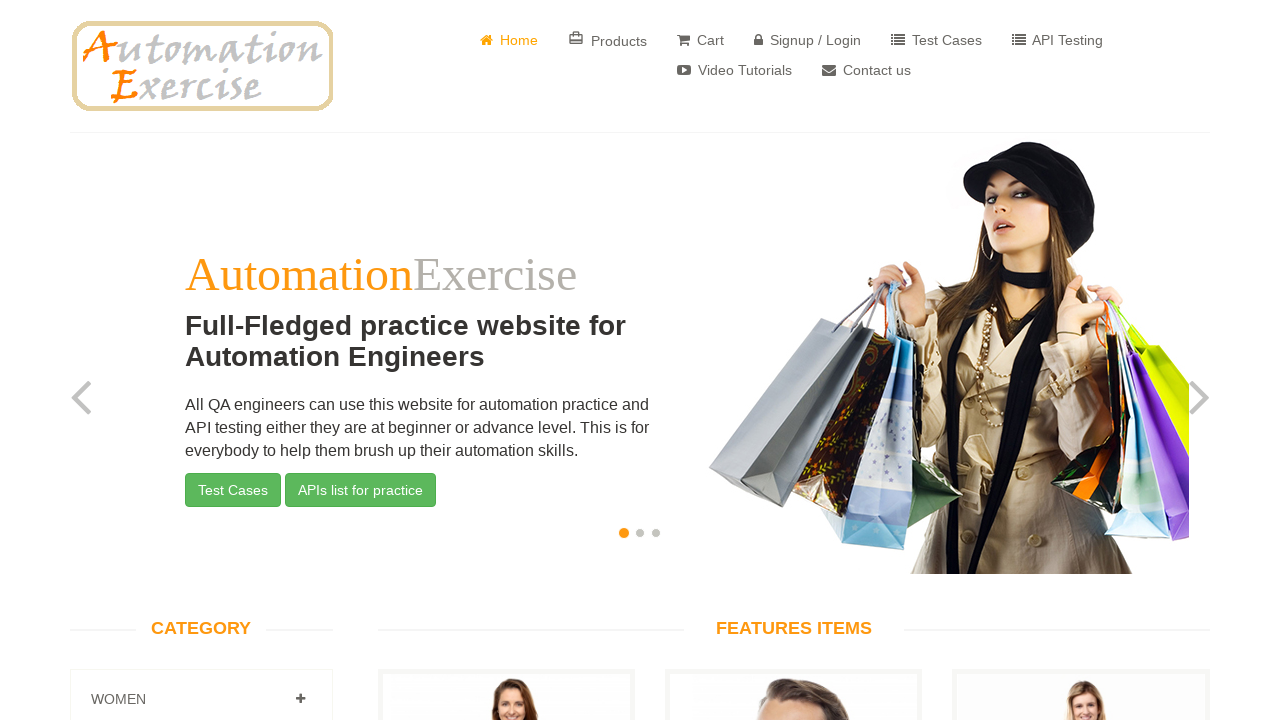

Clicked on Signup / Login link at (808, 40) on xpath=//a[normalize-space()='Signup / Login']
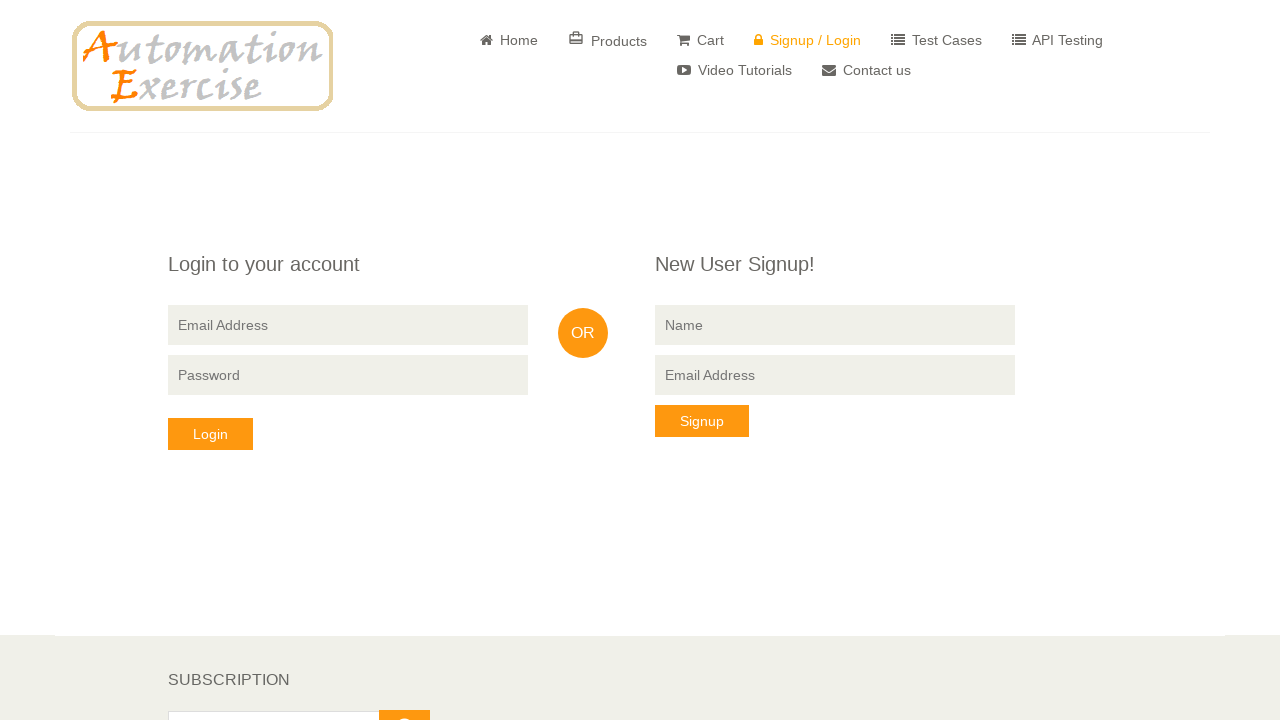

Filled signup form name field with 'Michael' on form[action='/signup'] input[name='name']
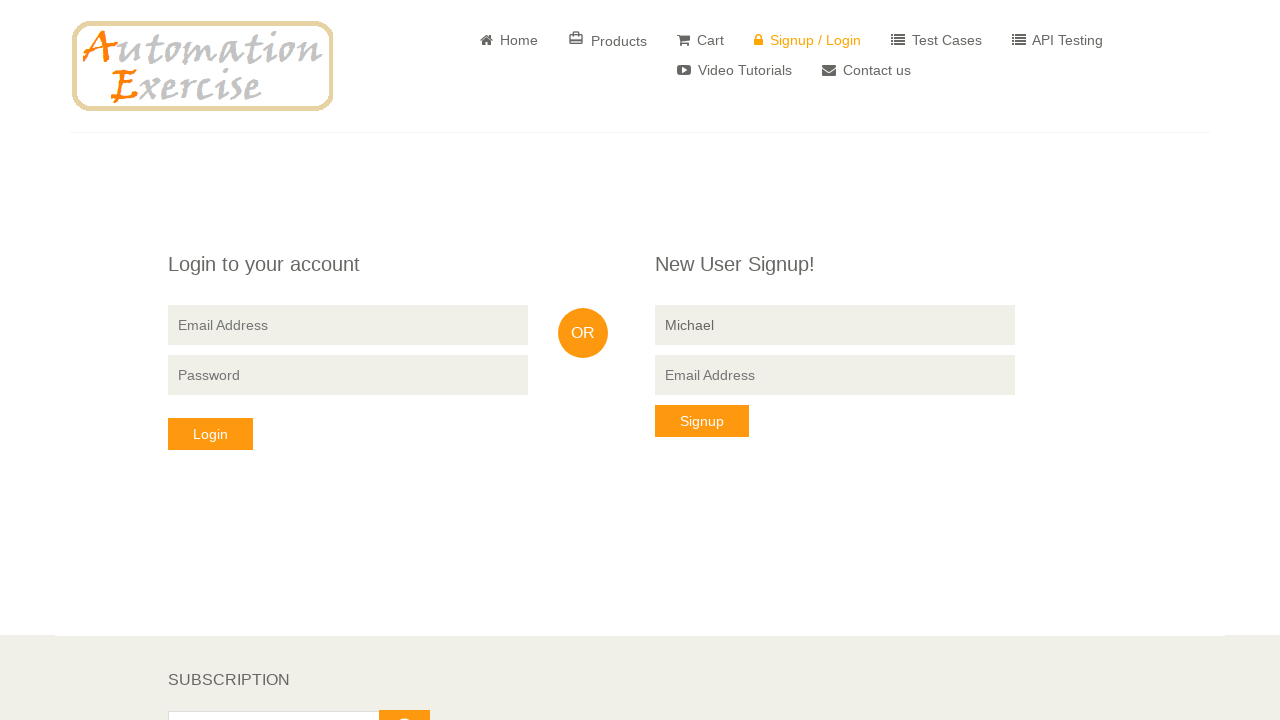

Filled signup form email field with 'michael.test7492@example.com' on form[action='/signup'] input[name='email']
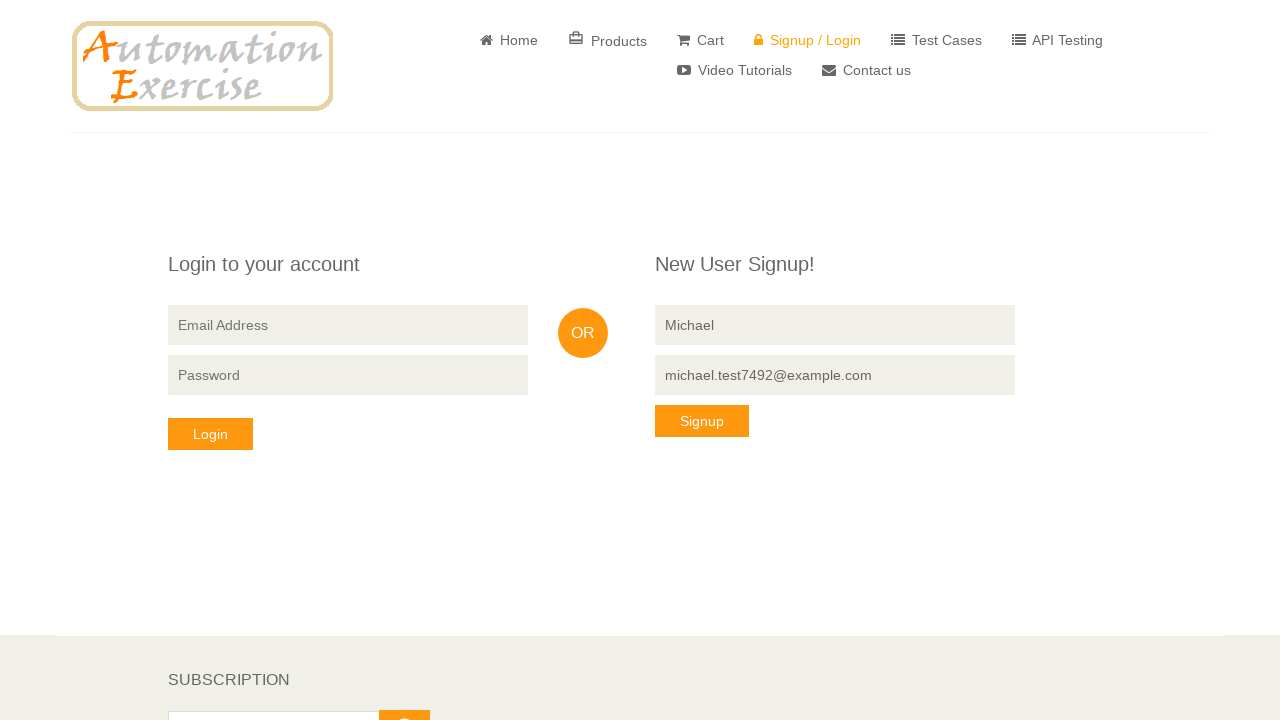

Clicked signup button to proceed to account information form at (702, 421) on form[action='/signup'] button[type='submit']
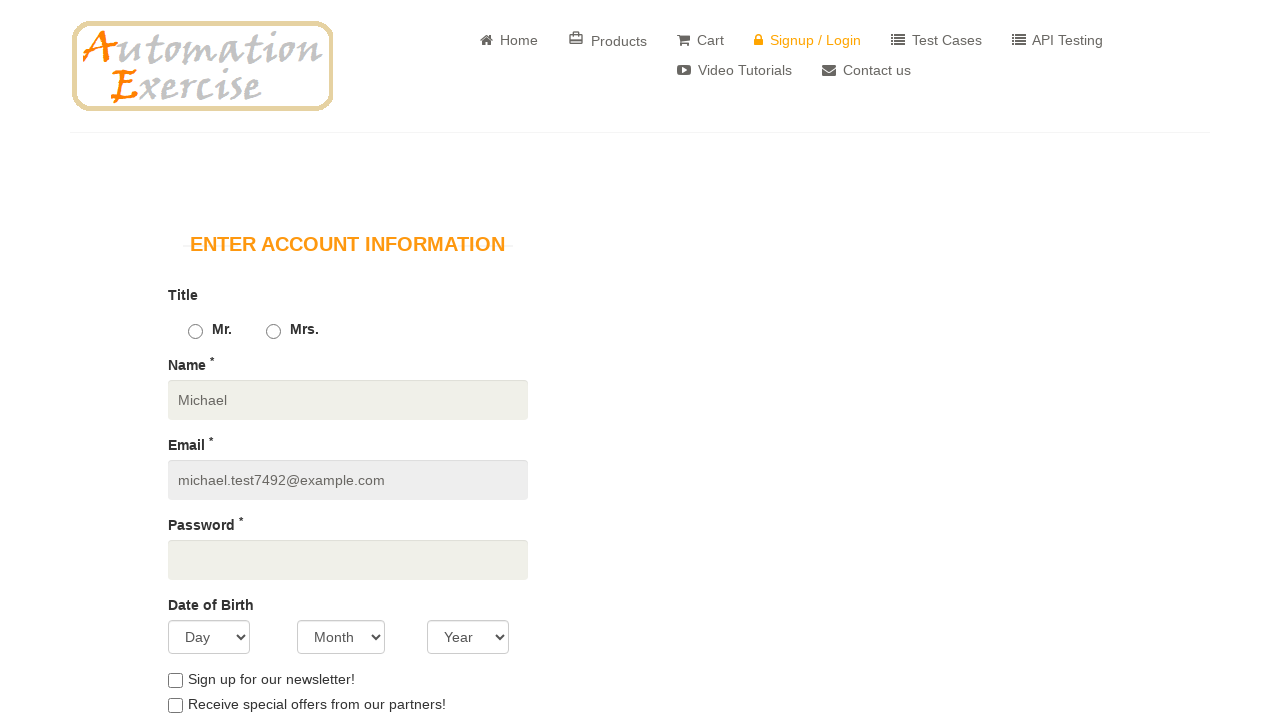

Account information form loaded
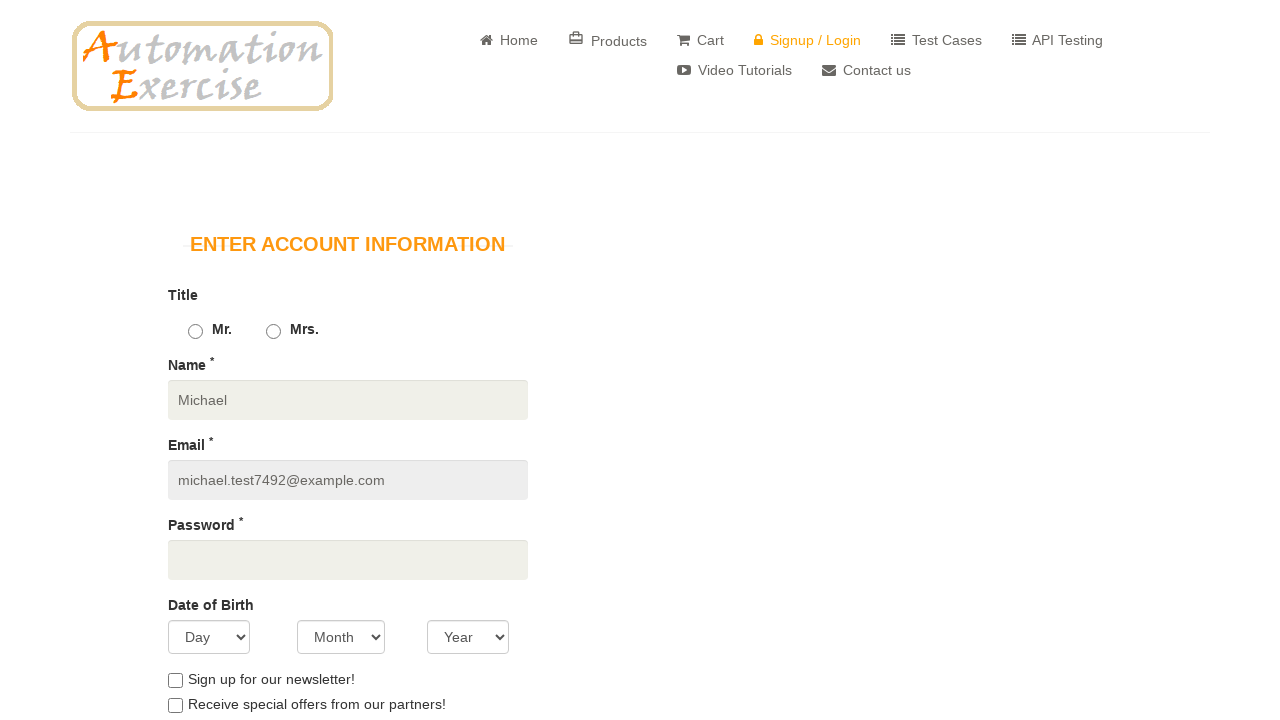

Selected male gender option at (198, 330) on #uniform-id_gender1
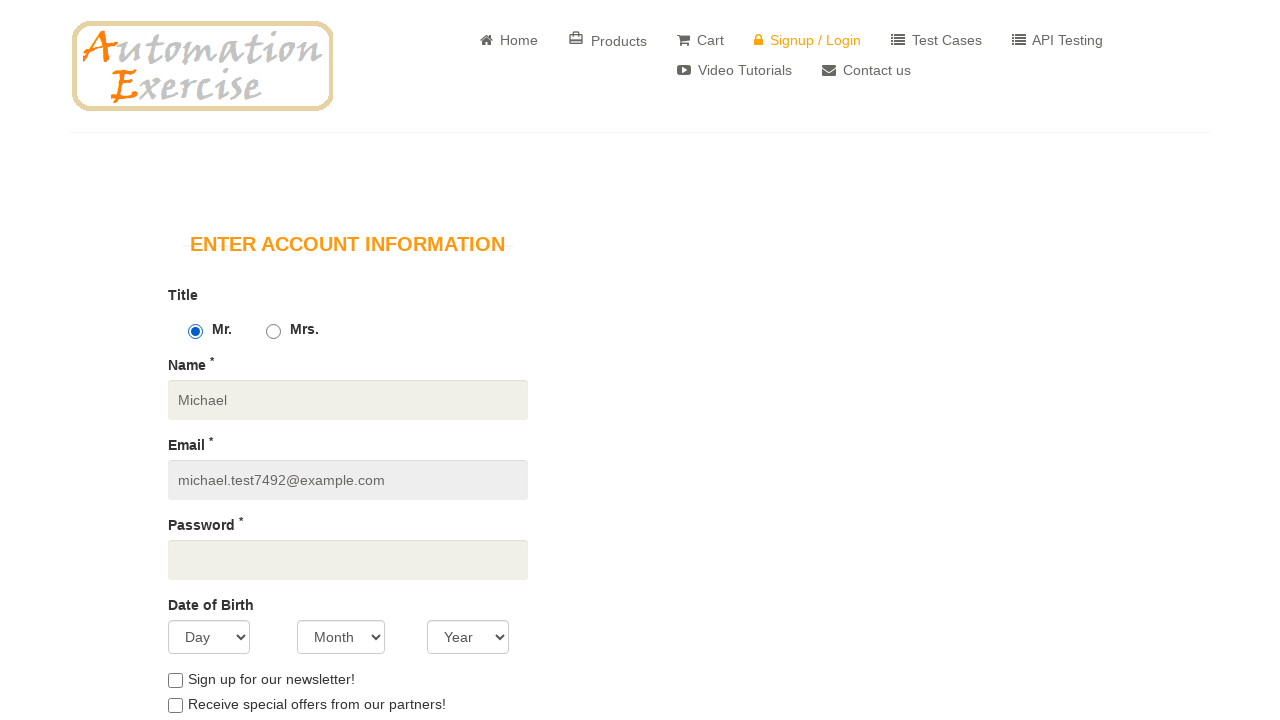

Filled password field with 'SecurePass847!' on #password
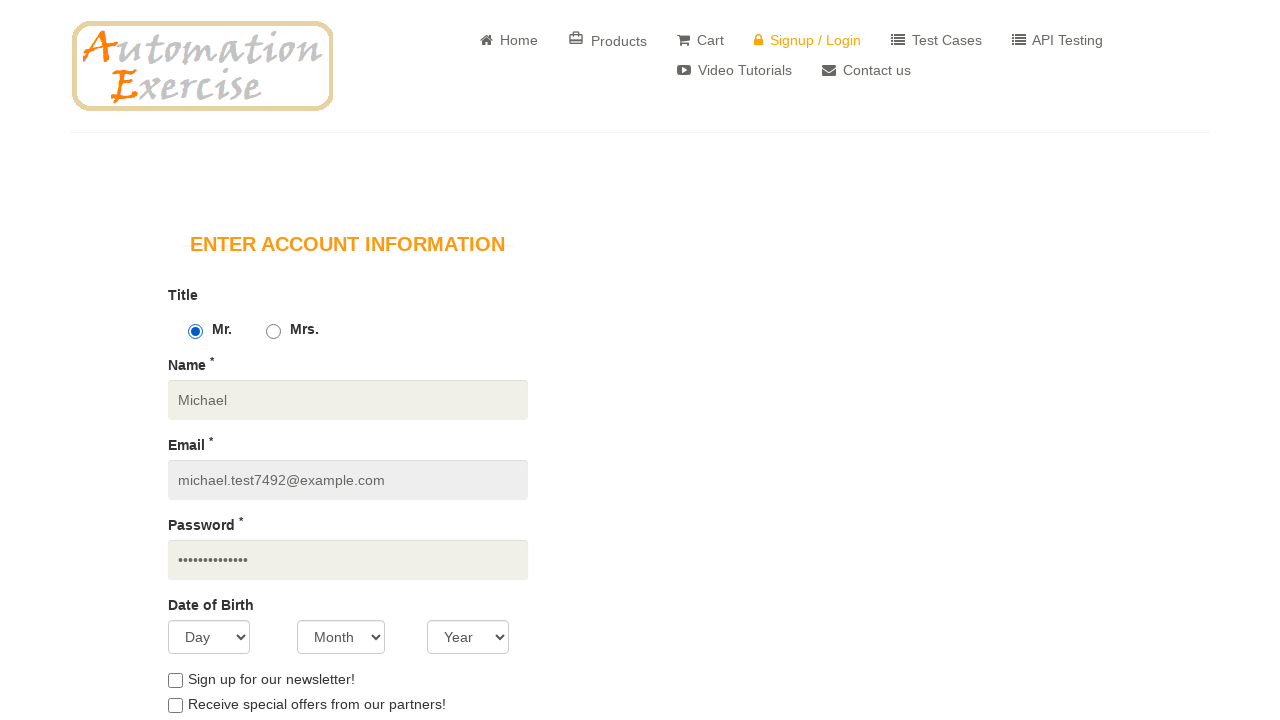

Selected birth day as 1 on #days
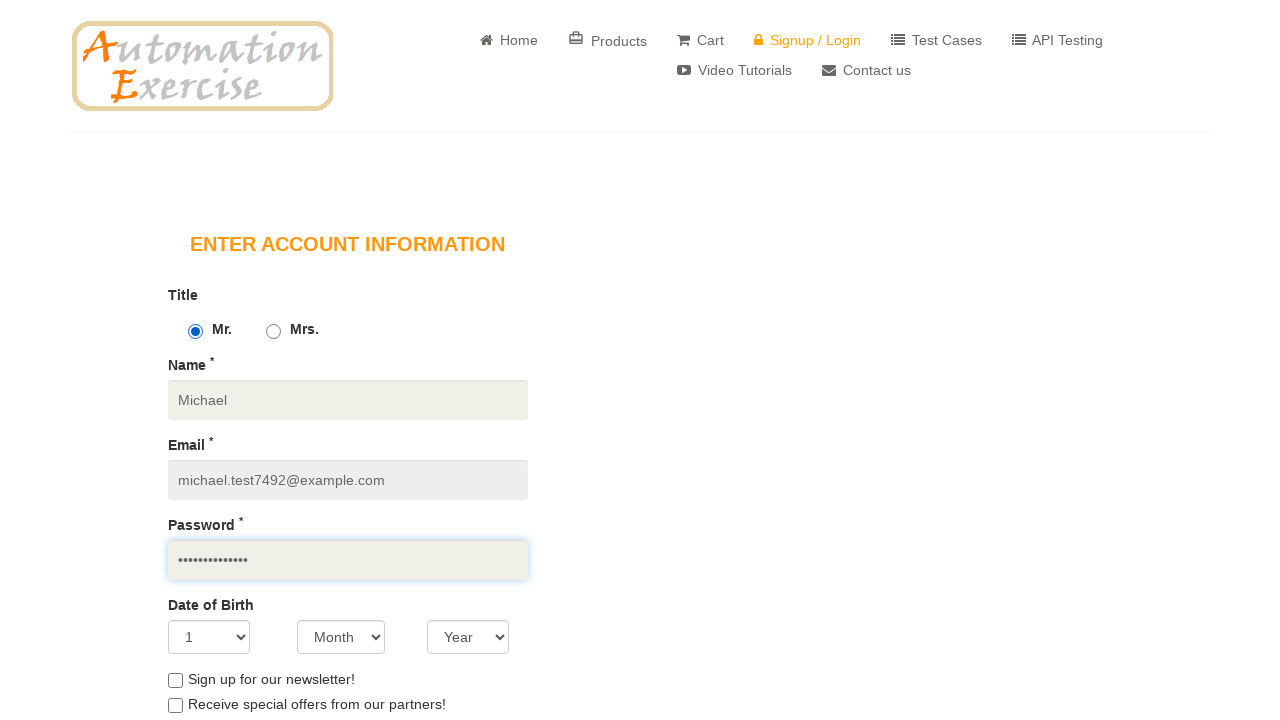

Selected birth month as January on #months
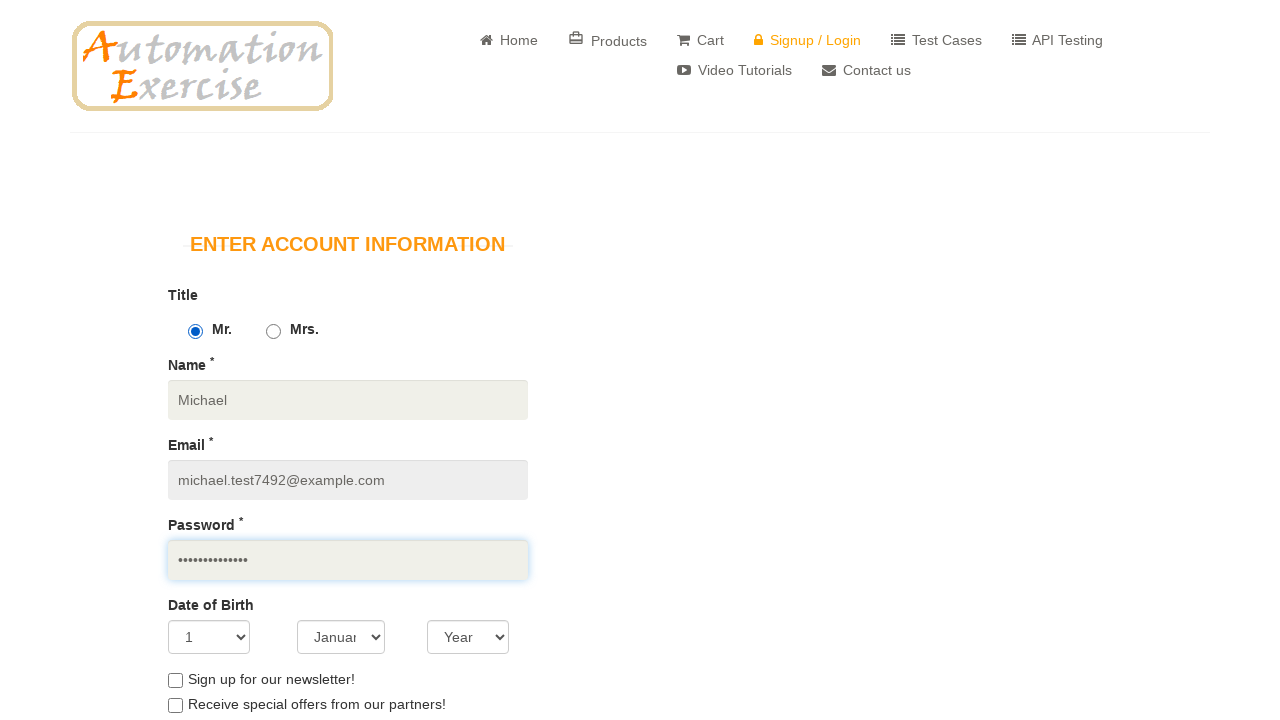

Selected birth year as 1997 on #years
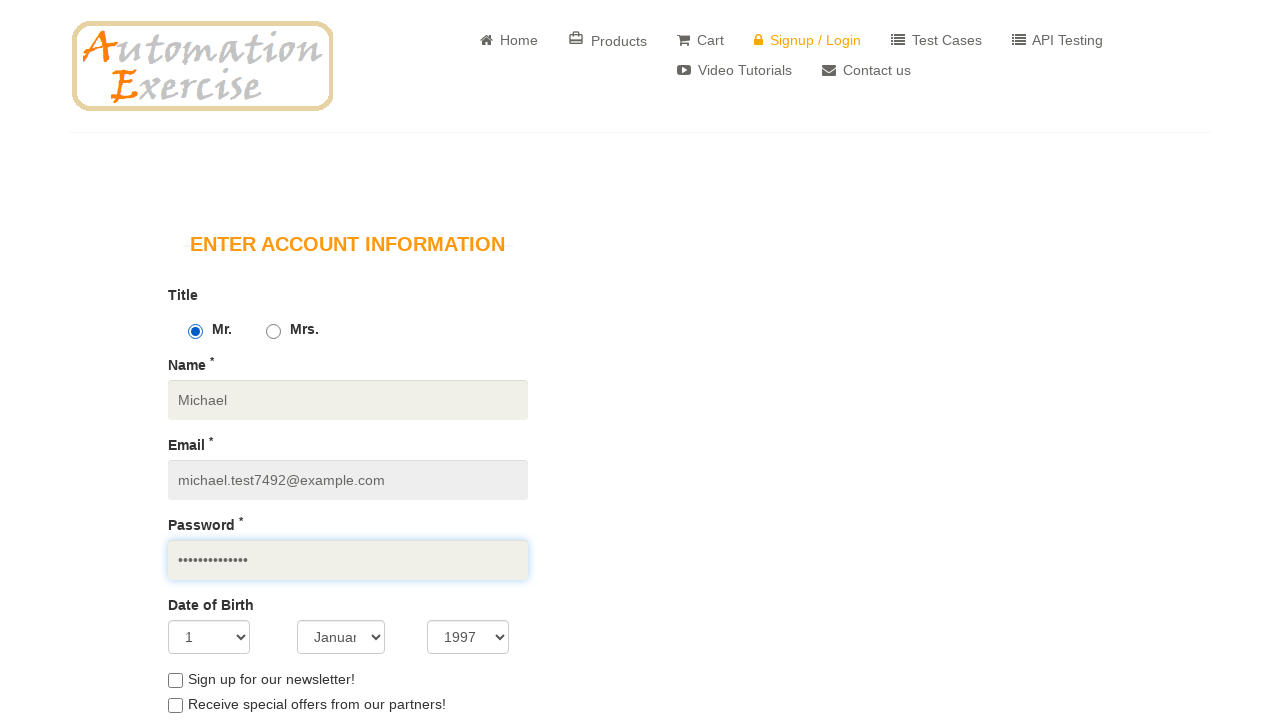

Filled first name field with 'Michael' on #first_name
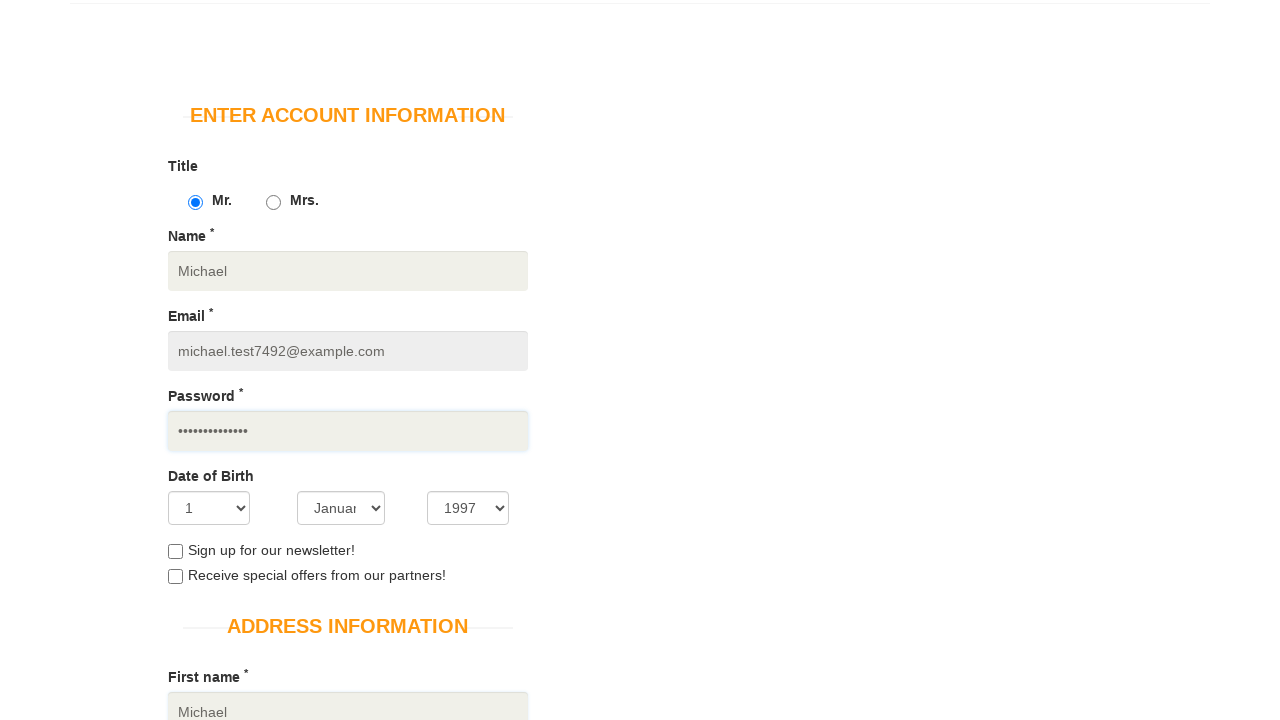

Filled last name field with 'Thompson' on #last_name
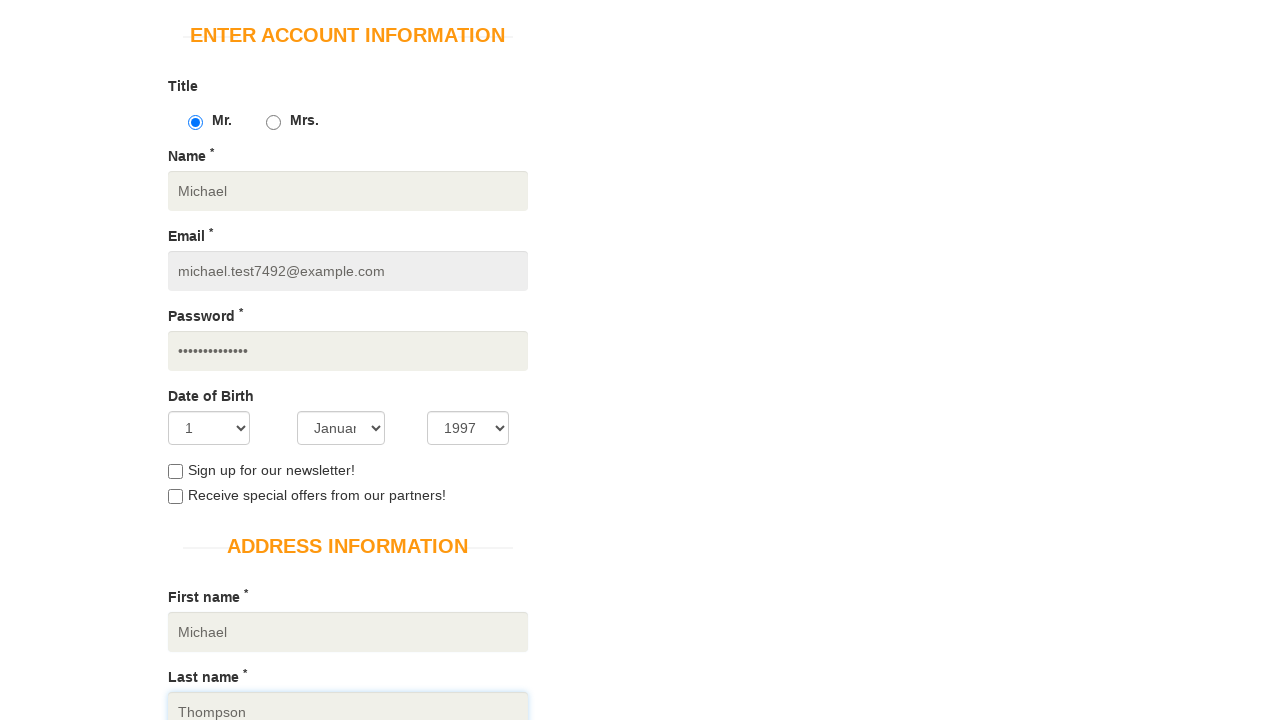

Filled company field with 'Tech Solutions Inc' on #company
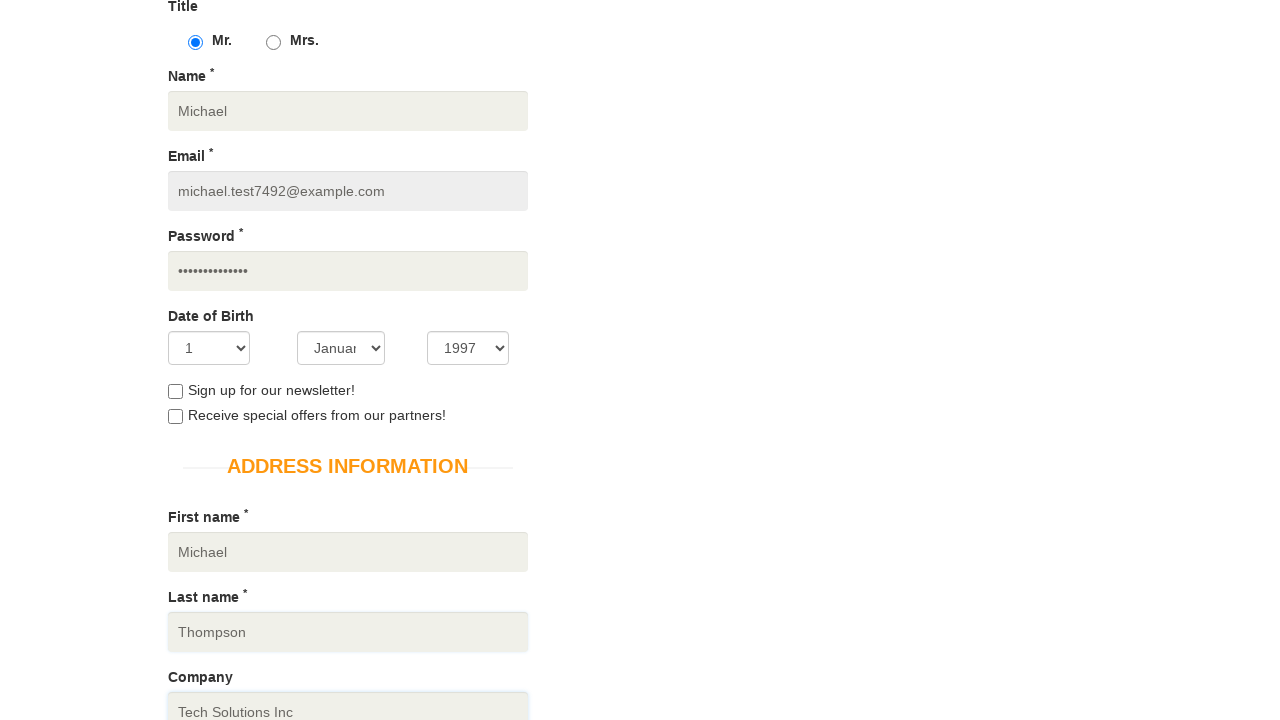

Filled address field with '742 Evergreen Terrace' on #address1
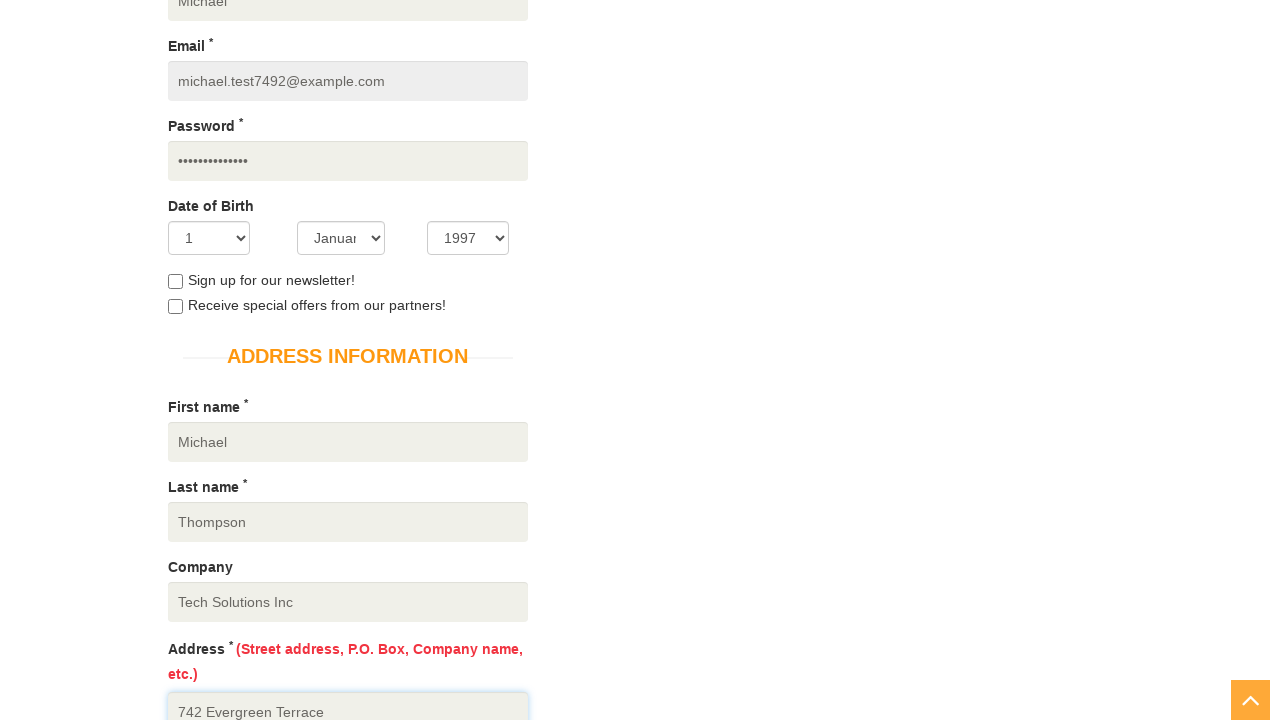

Selected country as Australia on #country
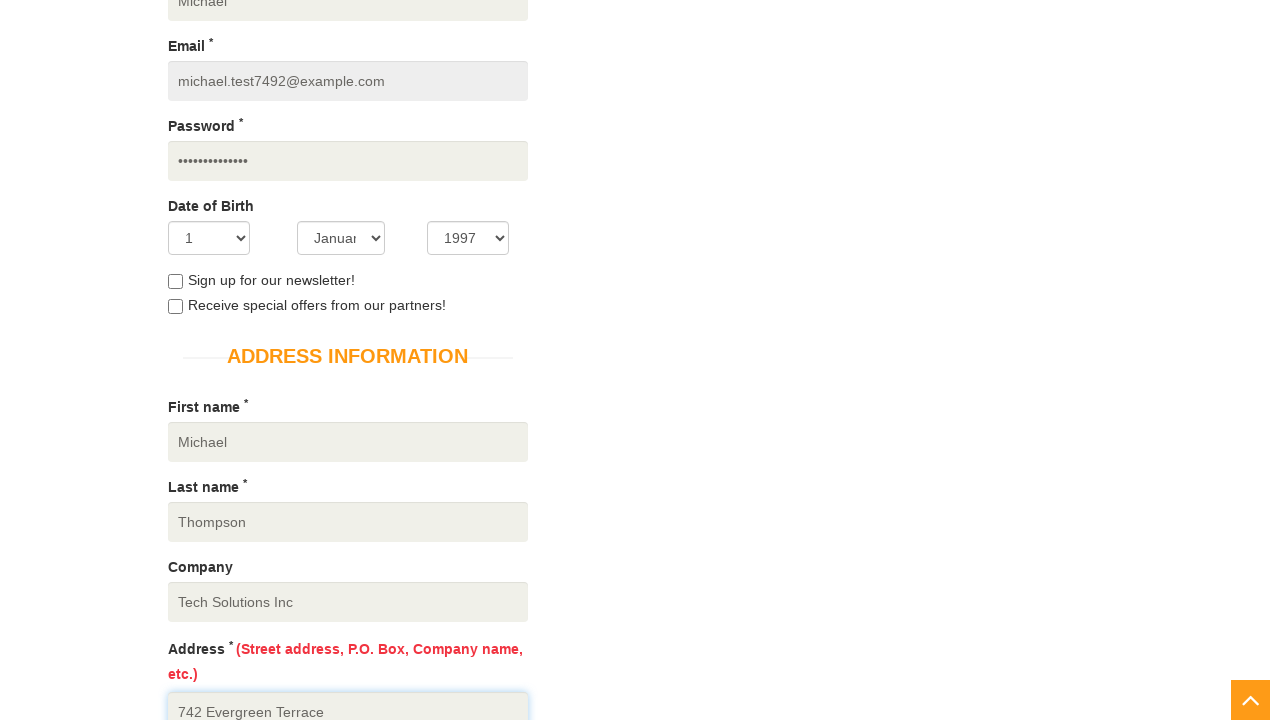

Filled state field with 'Victoria' on #state
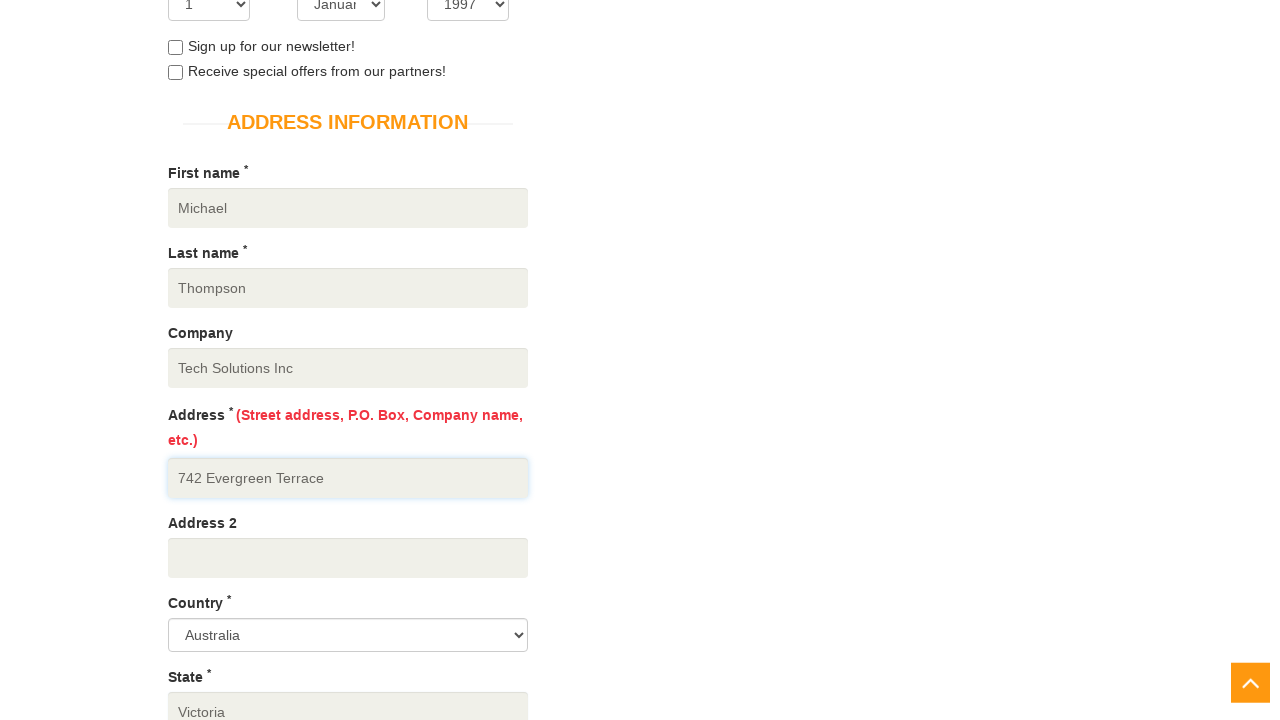

Filled city field with 'Melbourne' on #city
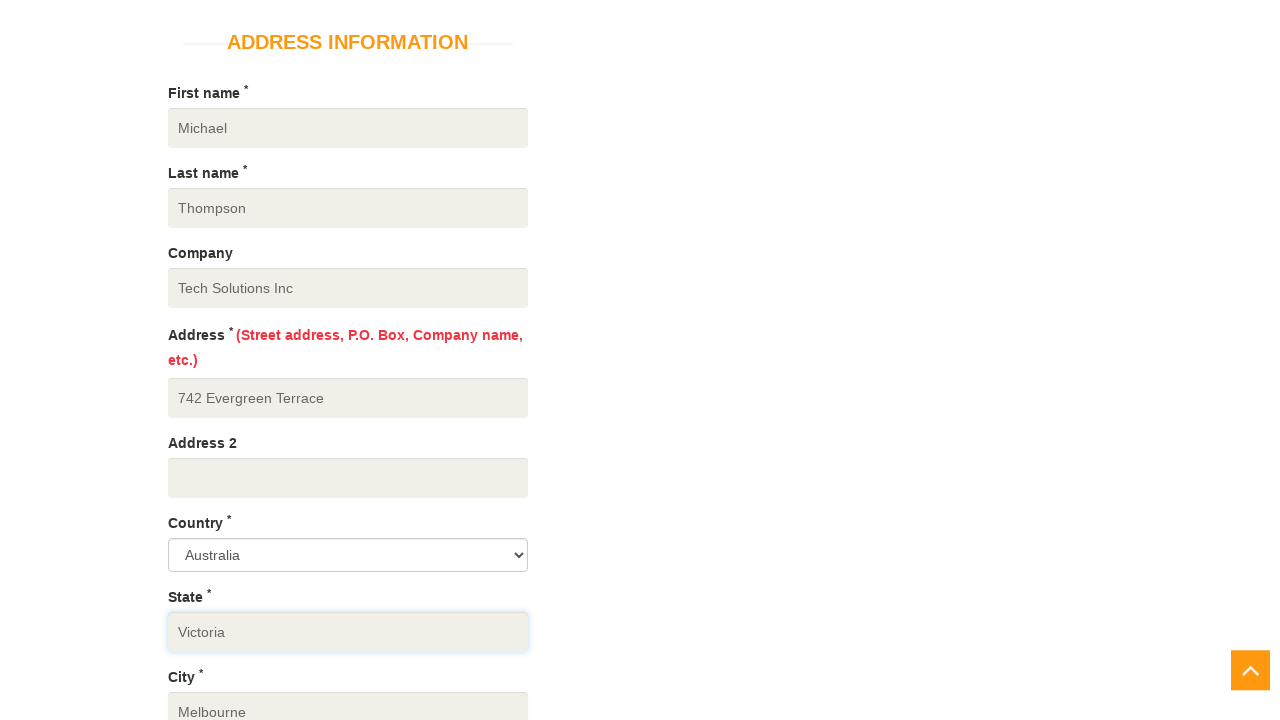

Filled zipcode field with '3000' on #zipcode
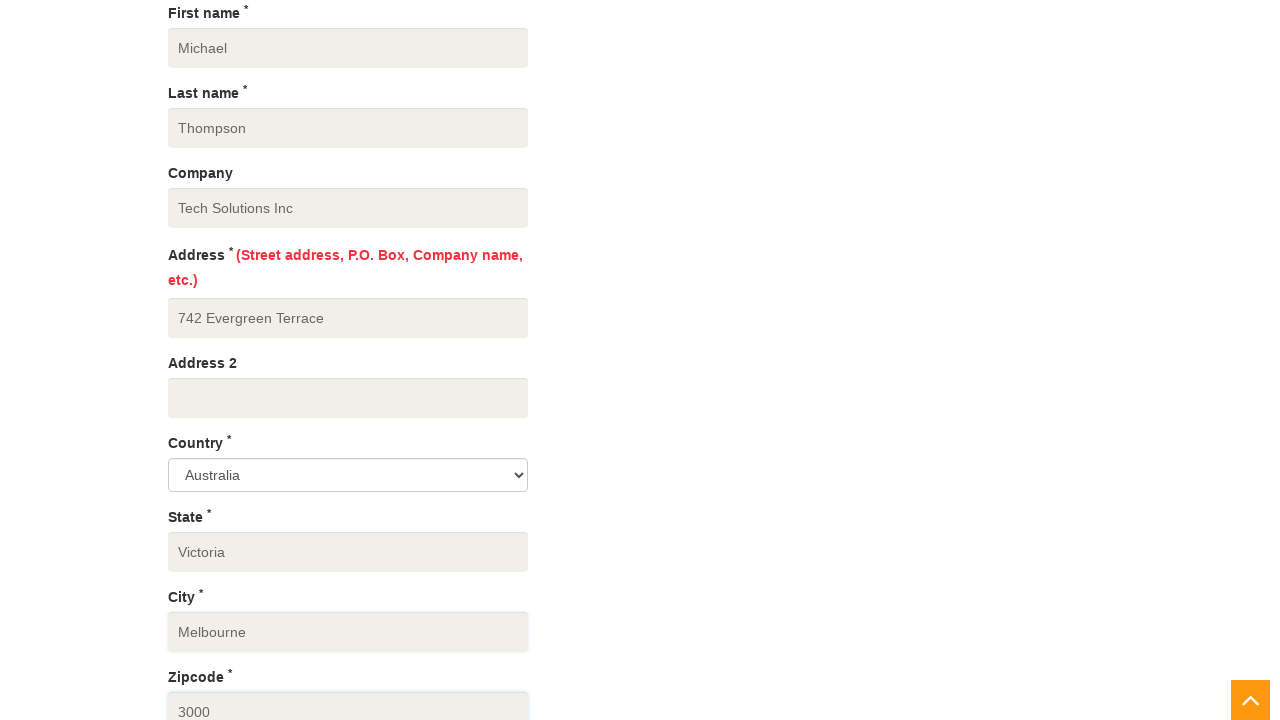

Filled mobile number field with '+61412345678' on #mobile_number
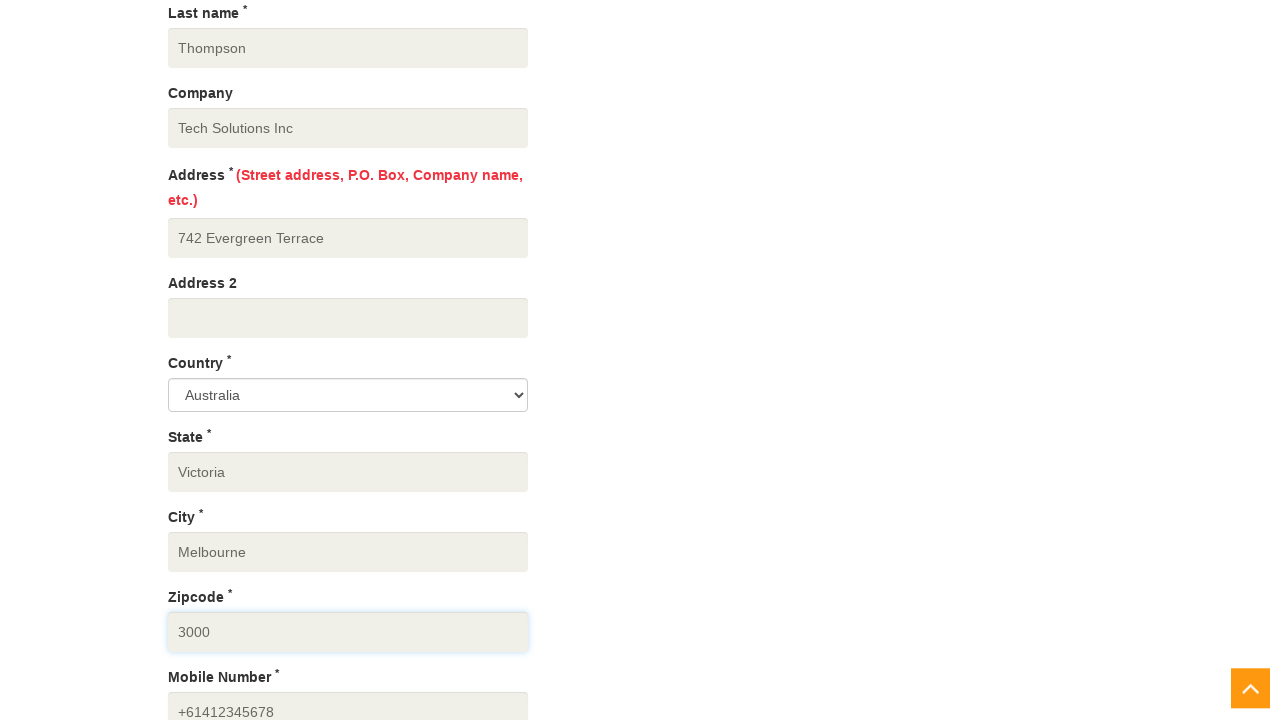

Clicked Create Account button to submit the registration form at (241, 360) on xpath=//button[normalize-space()='Create Account']
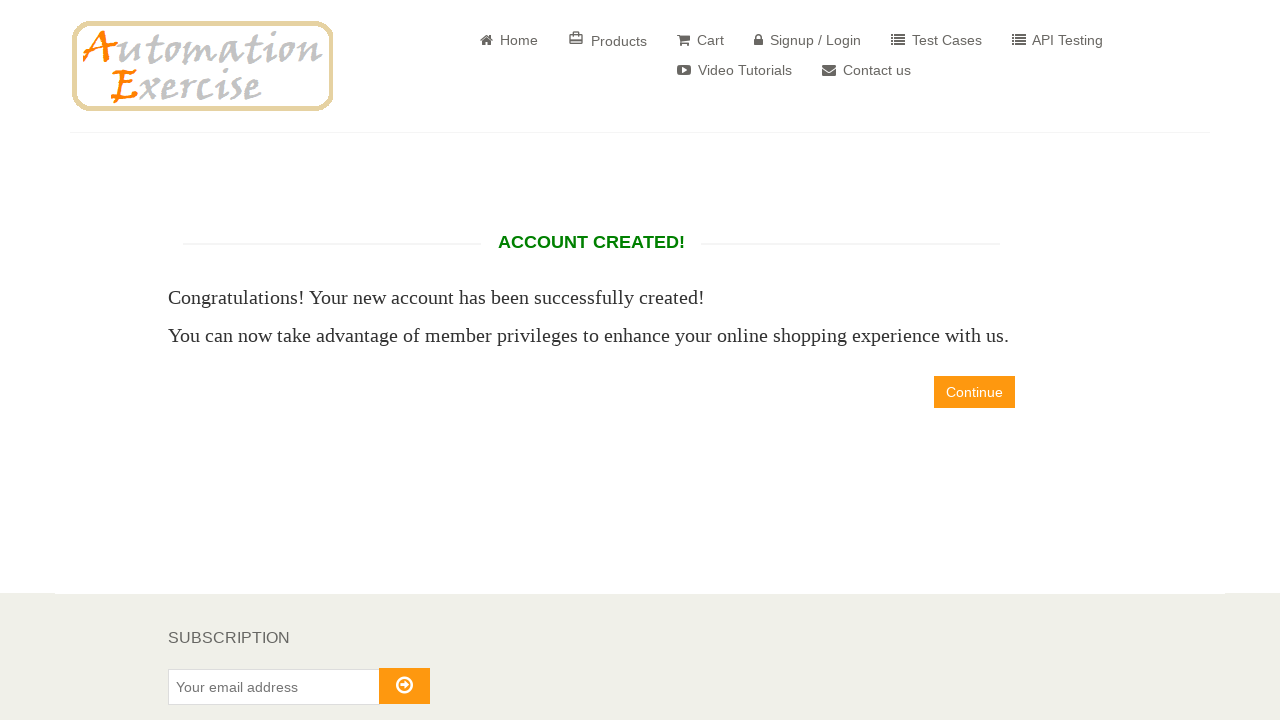

Account successfully created - confirmation message displayed
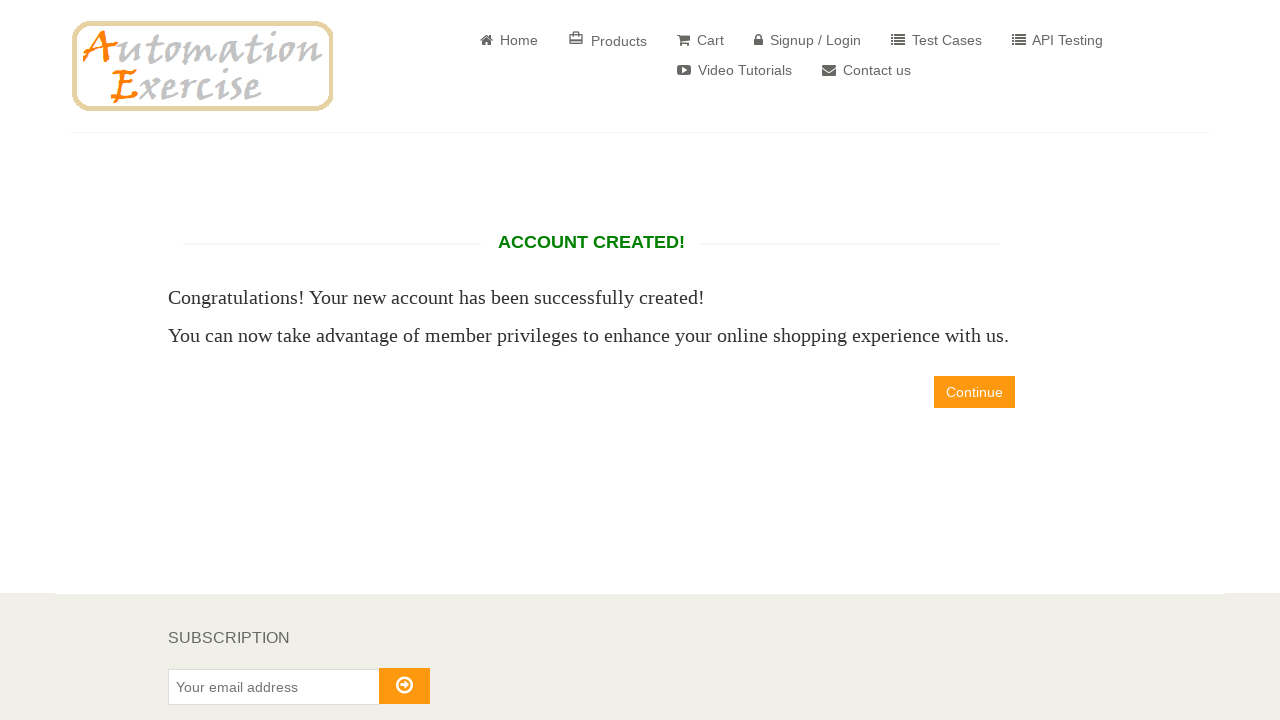

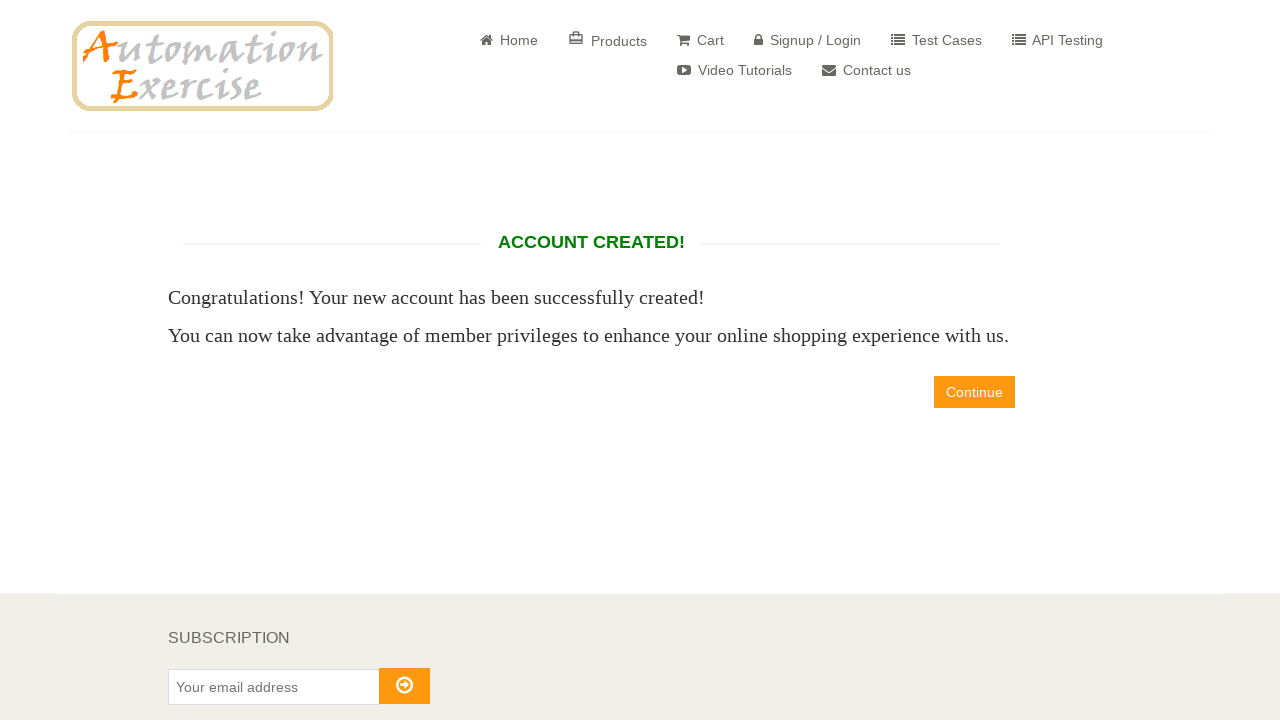